Navigates to the World Clock page and verifies that tables with time data are present and contain rows and columns

Starting URL: https://www.timeanddate.com/worldclock/

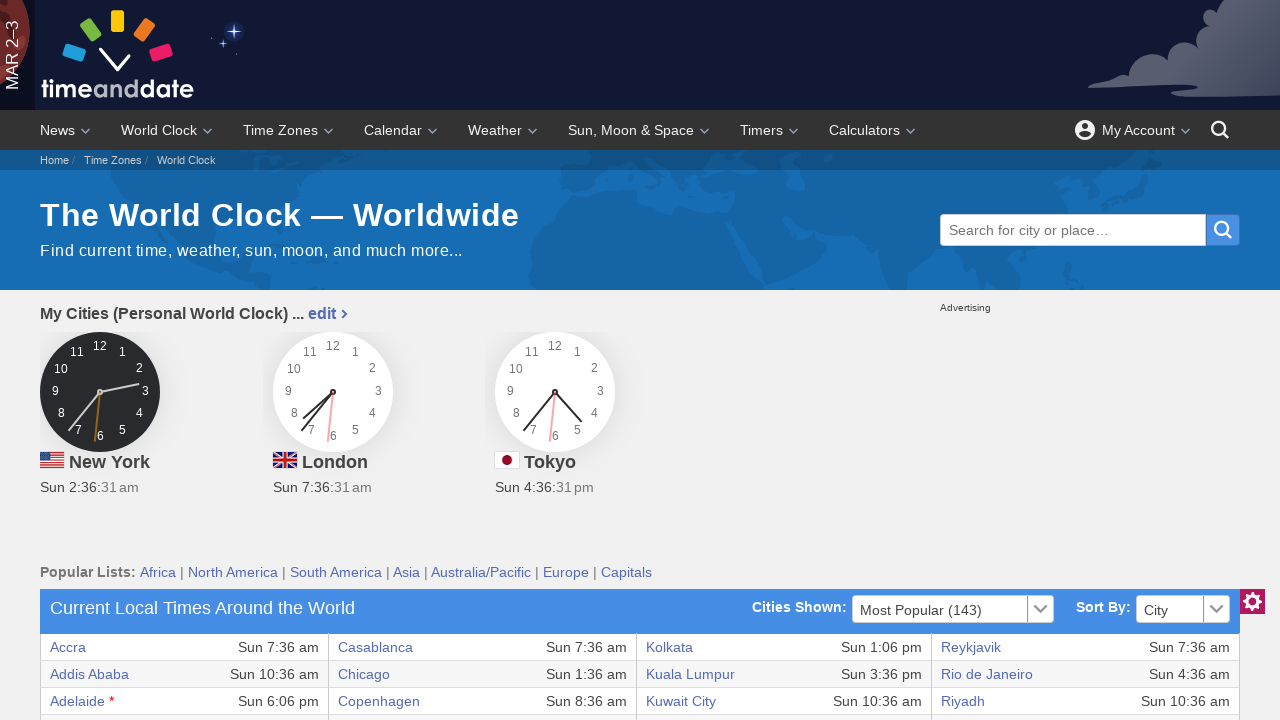

Waited for tables to load on World Clock page
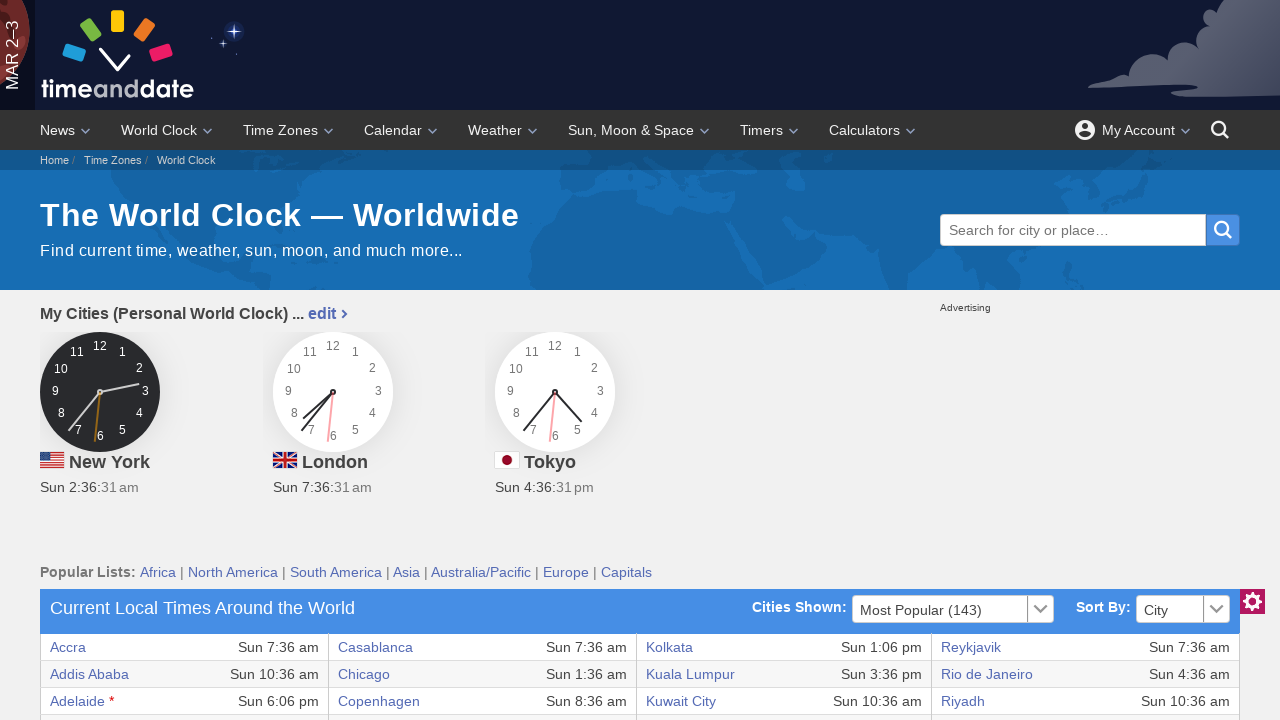

Located all table elements on the page
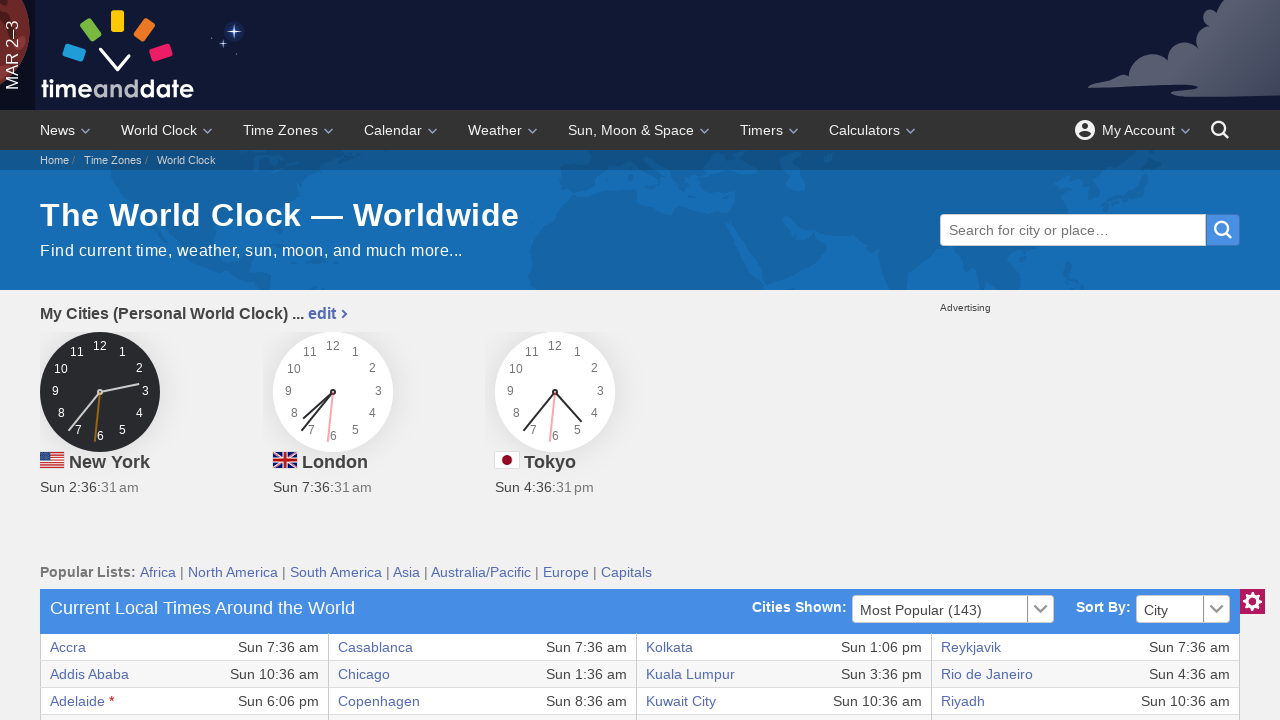

Verified that tables with time data are present on the page
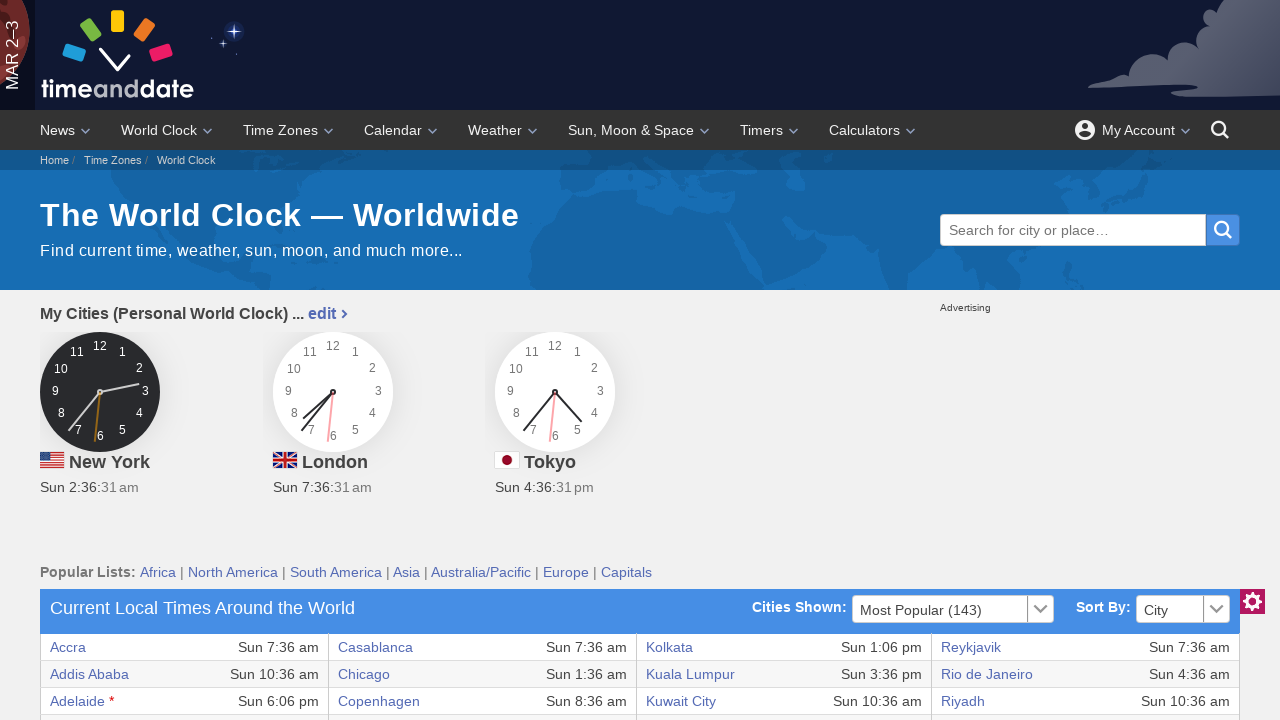

Selected the first table
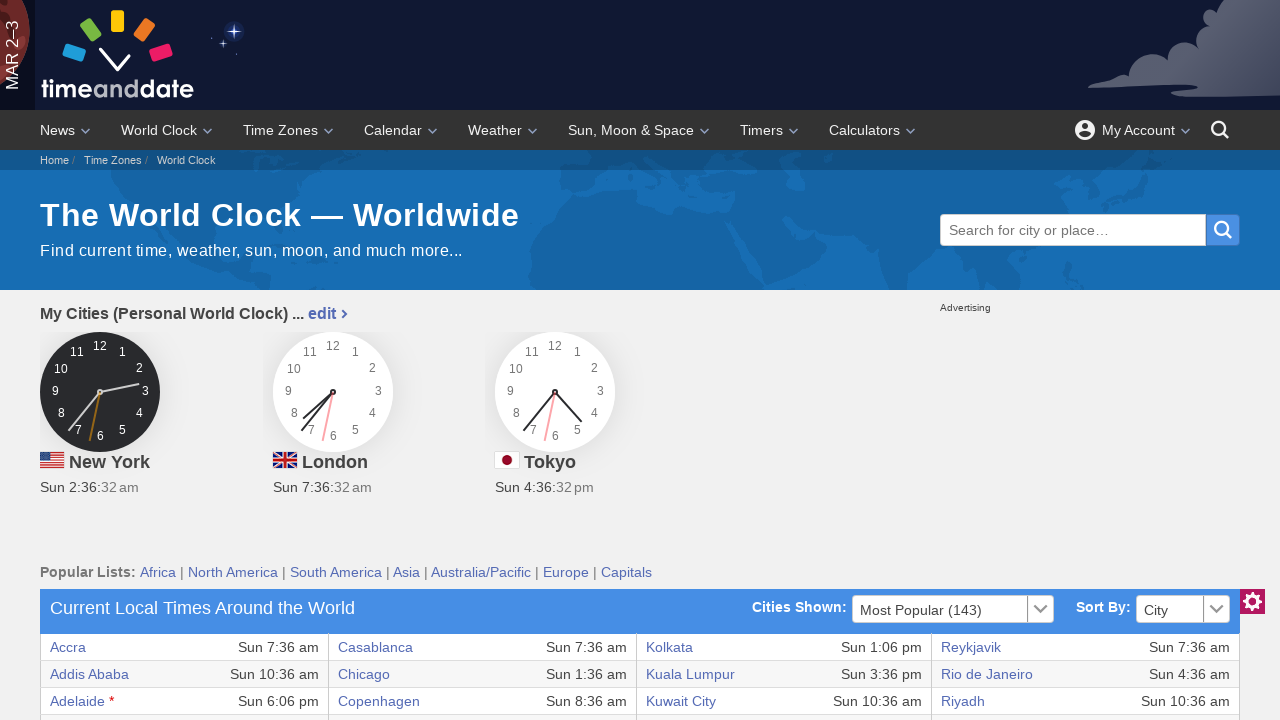

Located all rows in the first table
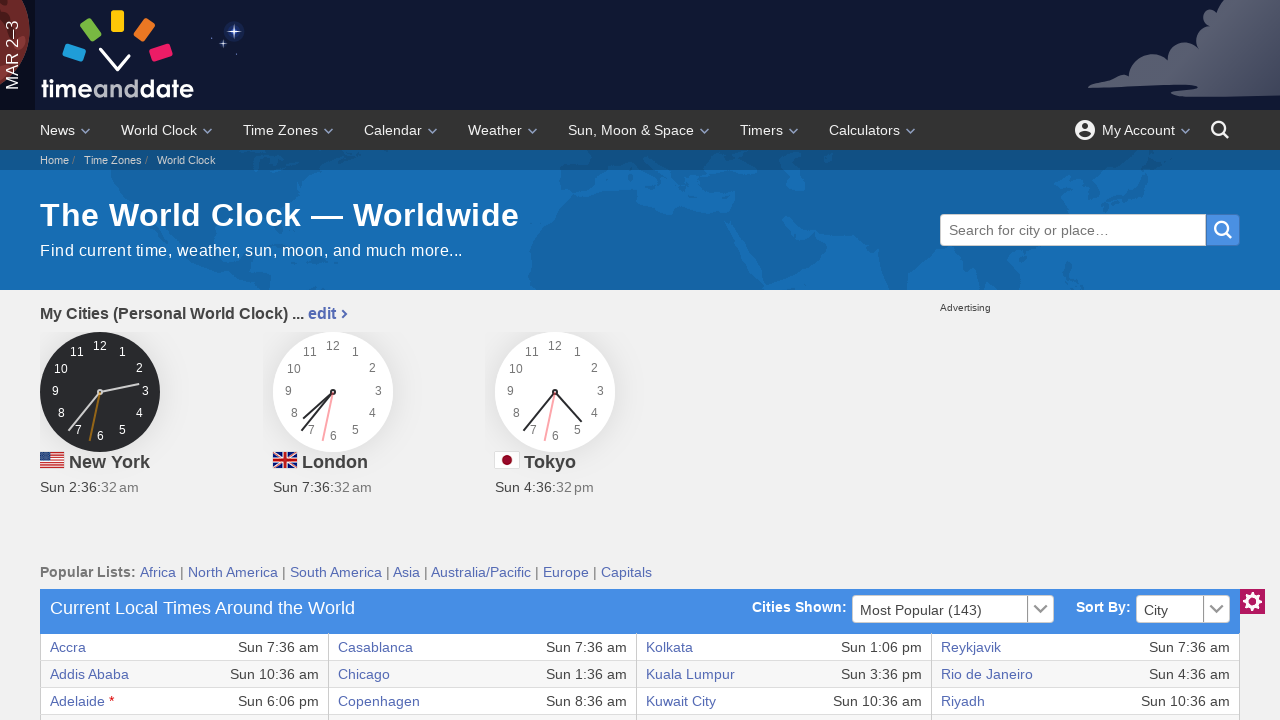

Verified that the first table contains rows with time data
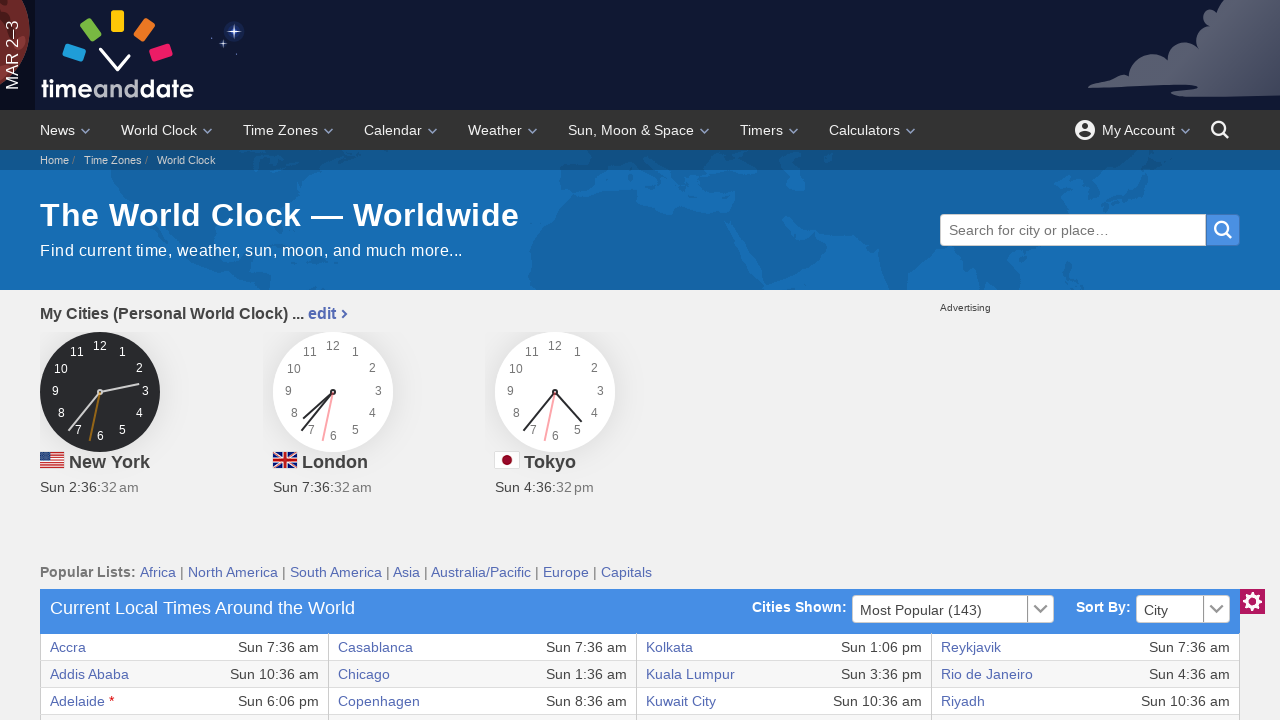

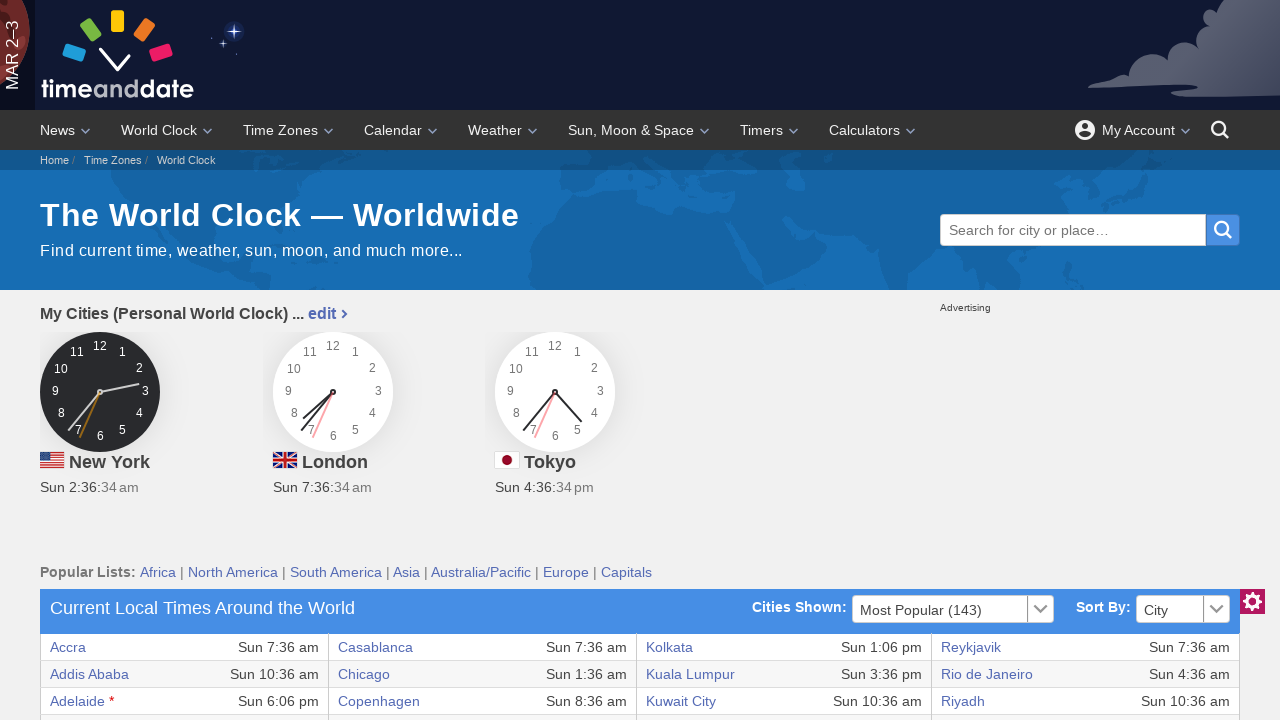